Opens the Selenium WebDriver Java practice homepage, maximizes the window, and verifies the page title matches the expected value.

Starting URL: https://bonigarcia.dev/selenium-webdriver-java/

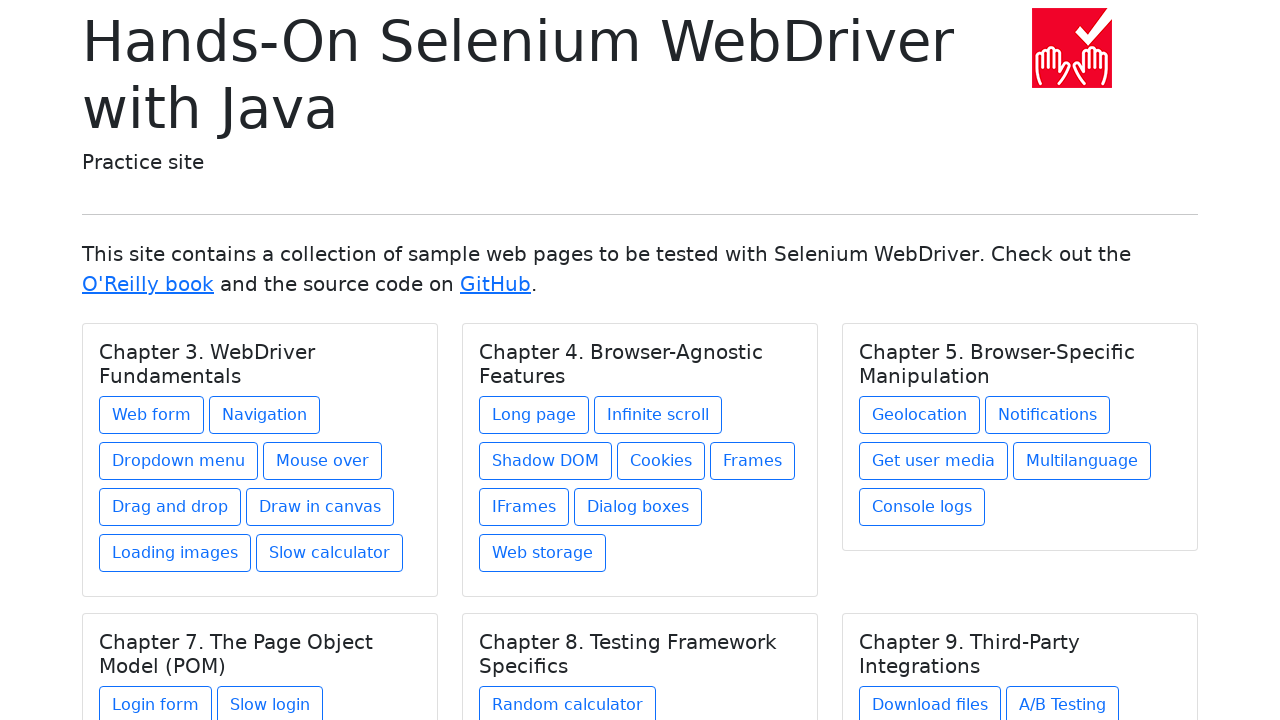

Set viewport size to 1920x1080
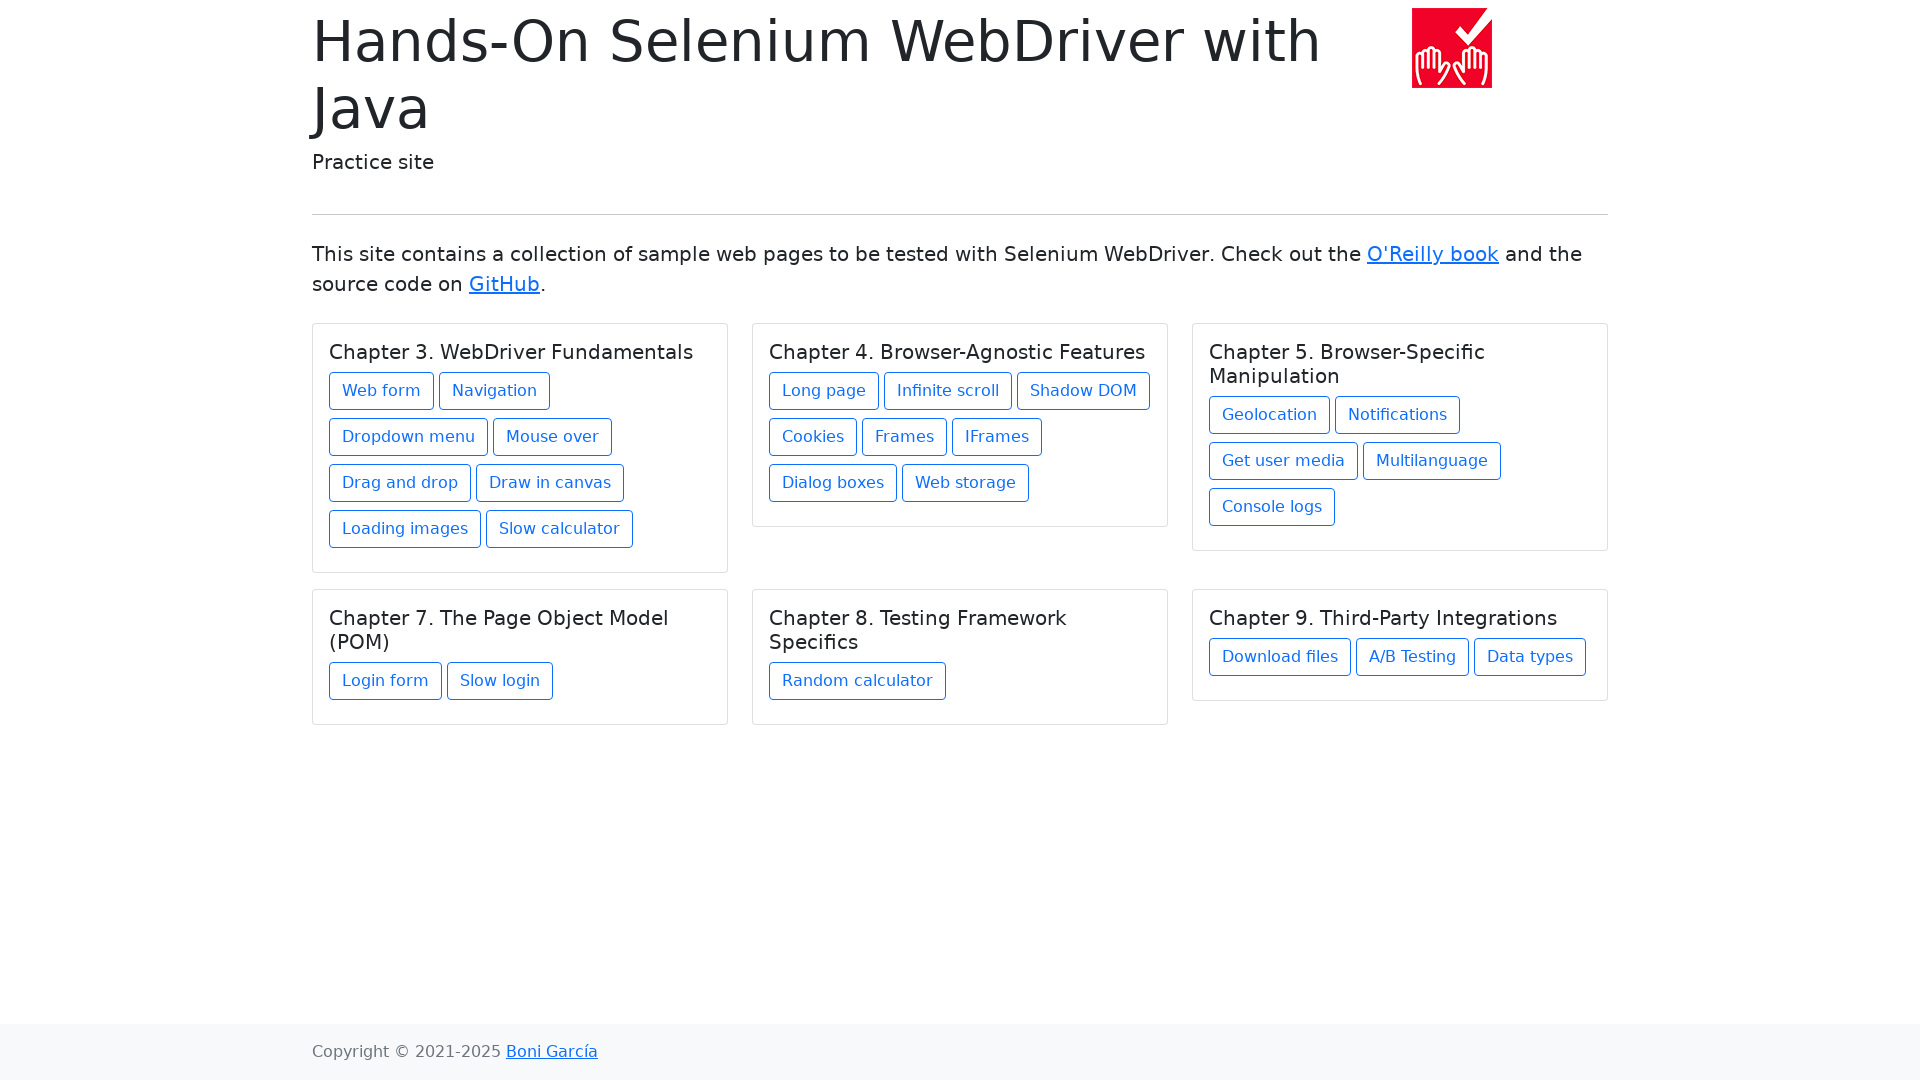

Retrieved page title
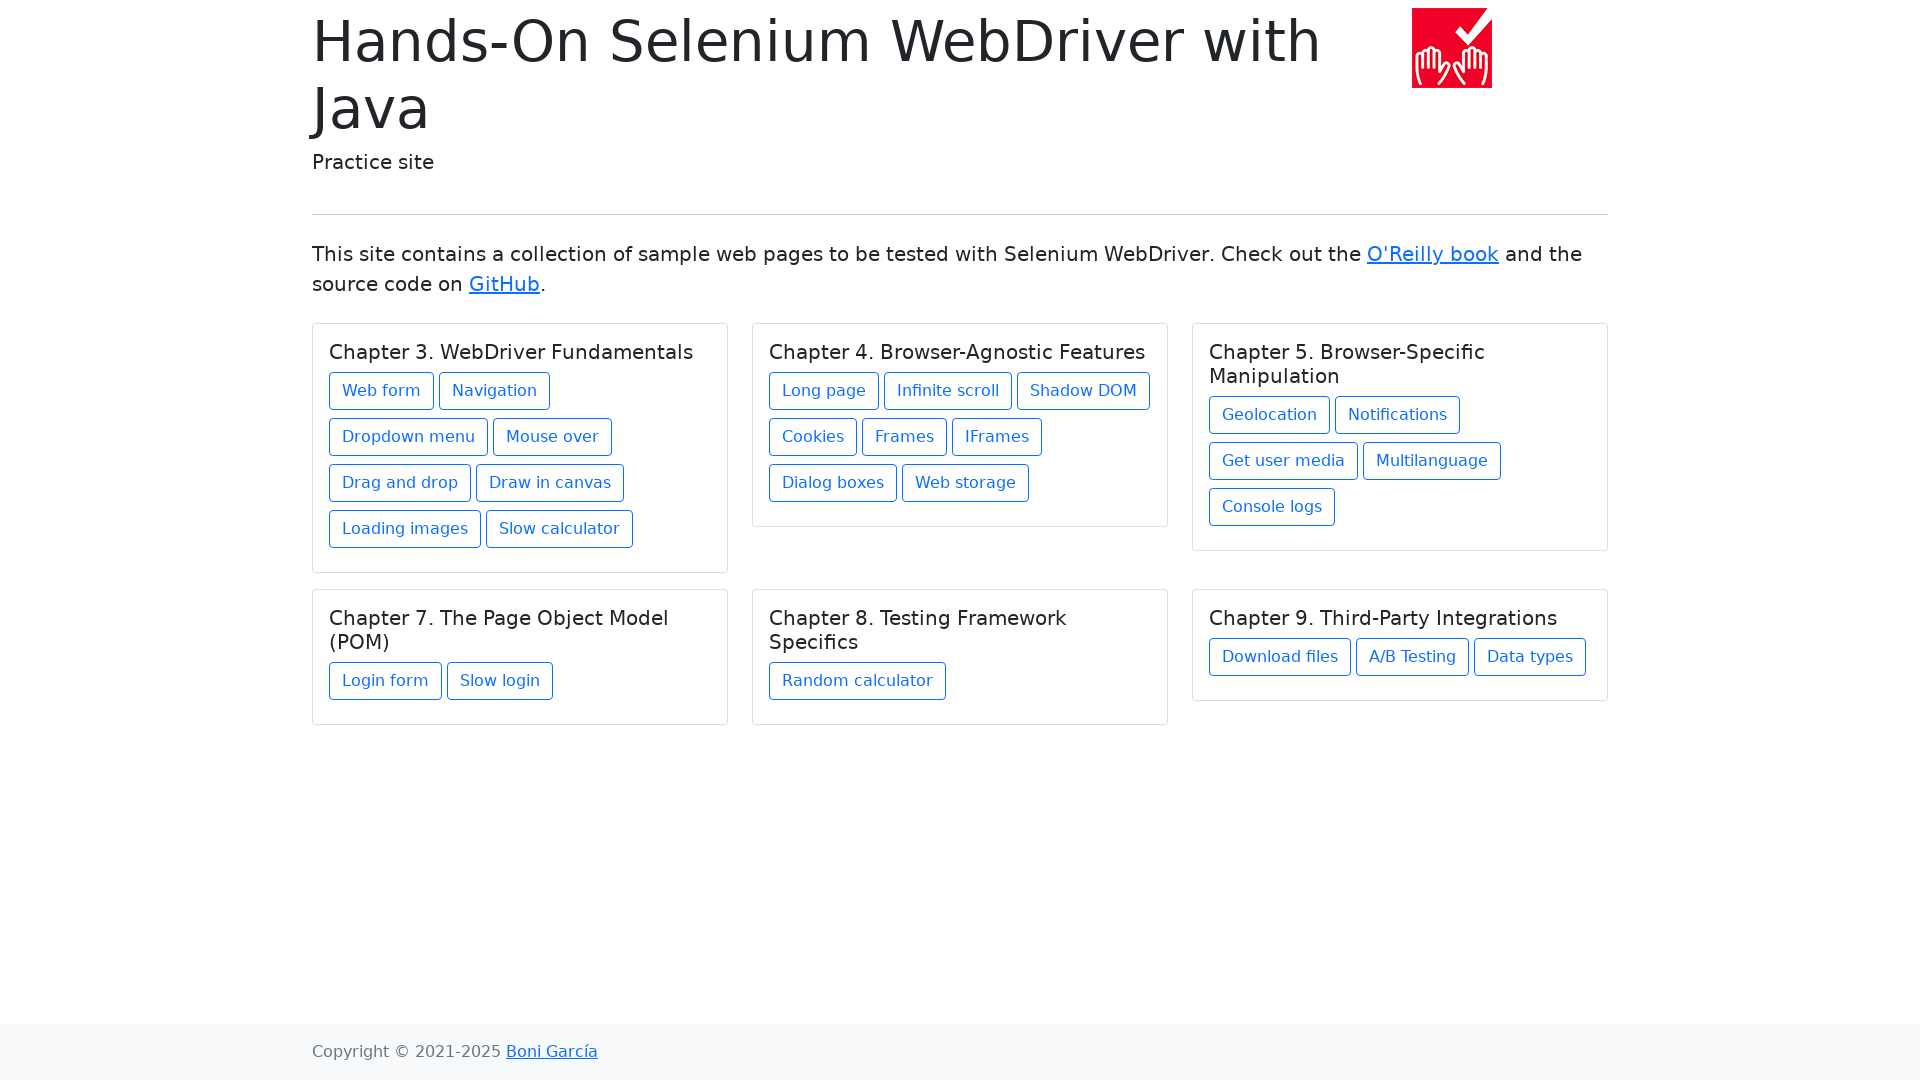

Verified page title matches expected value 'Hands-On Selenium WebDriver with Java'
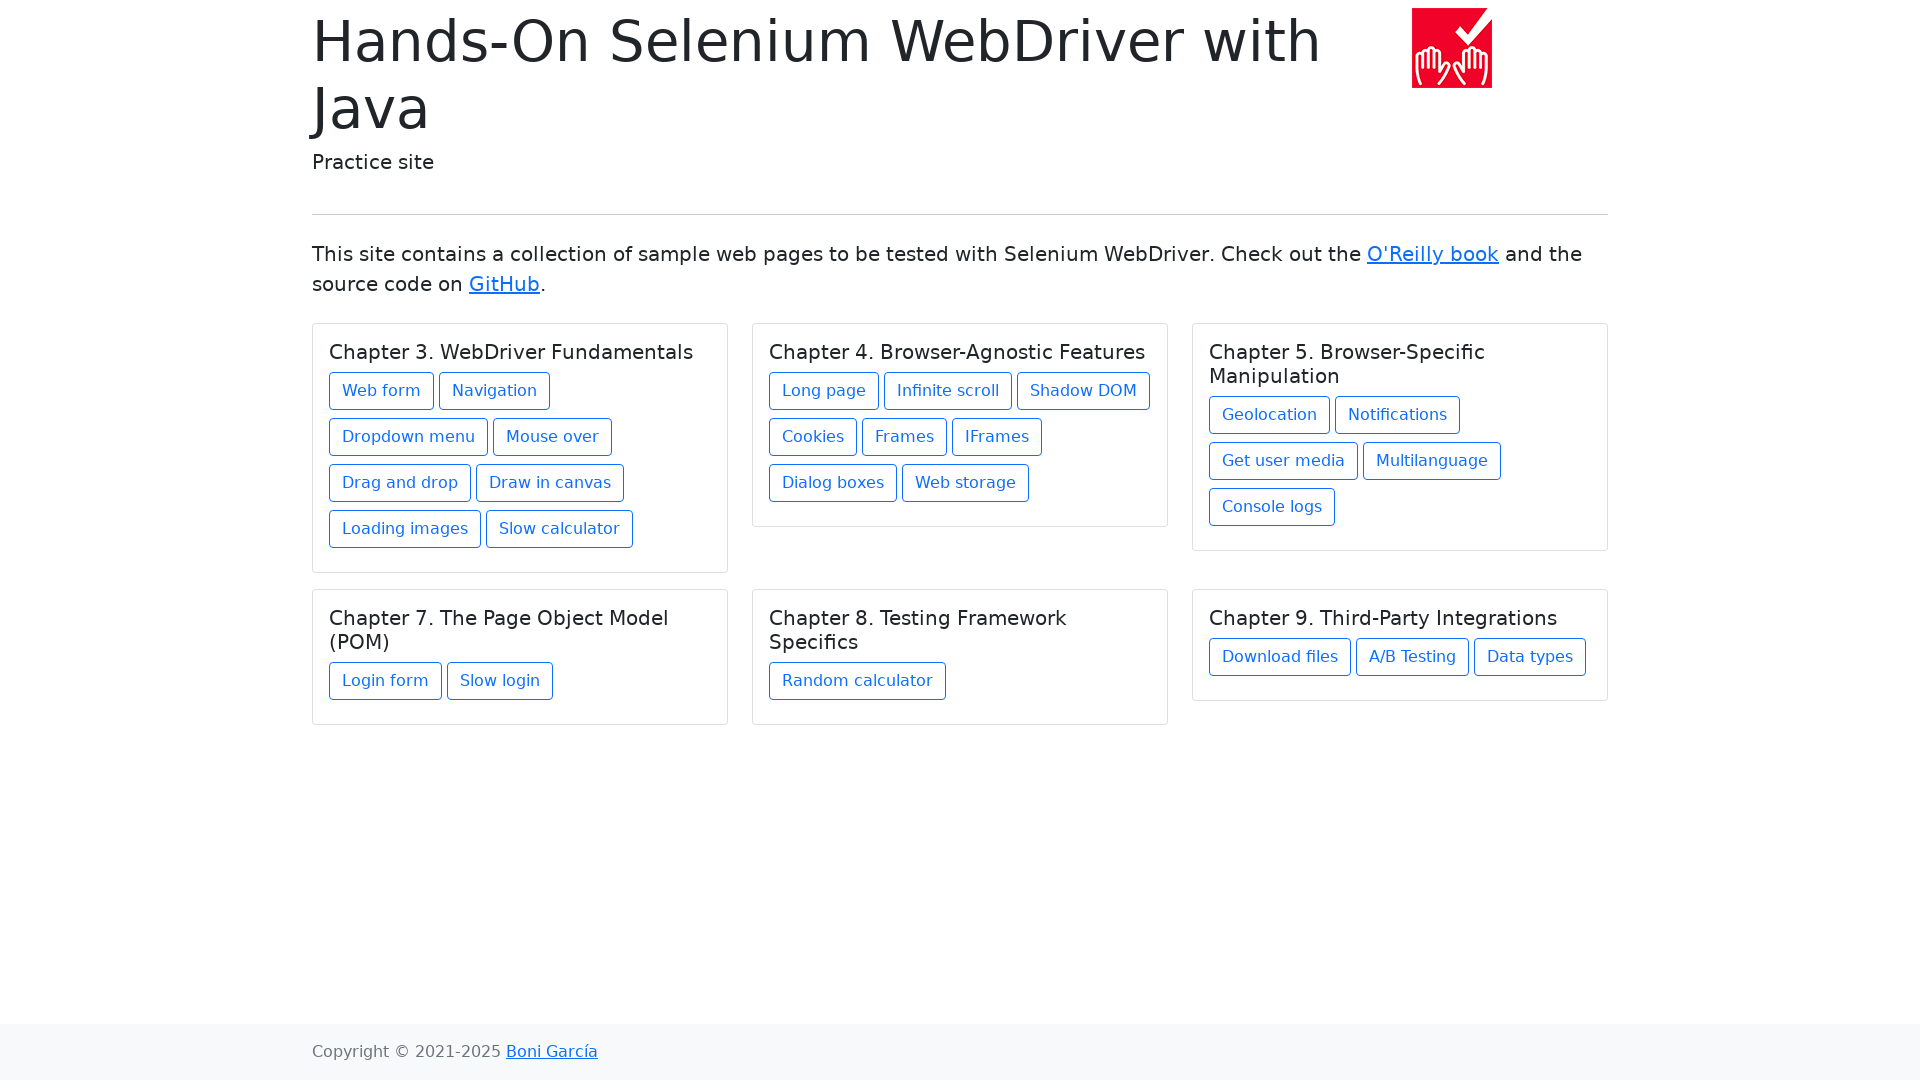

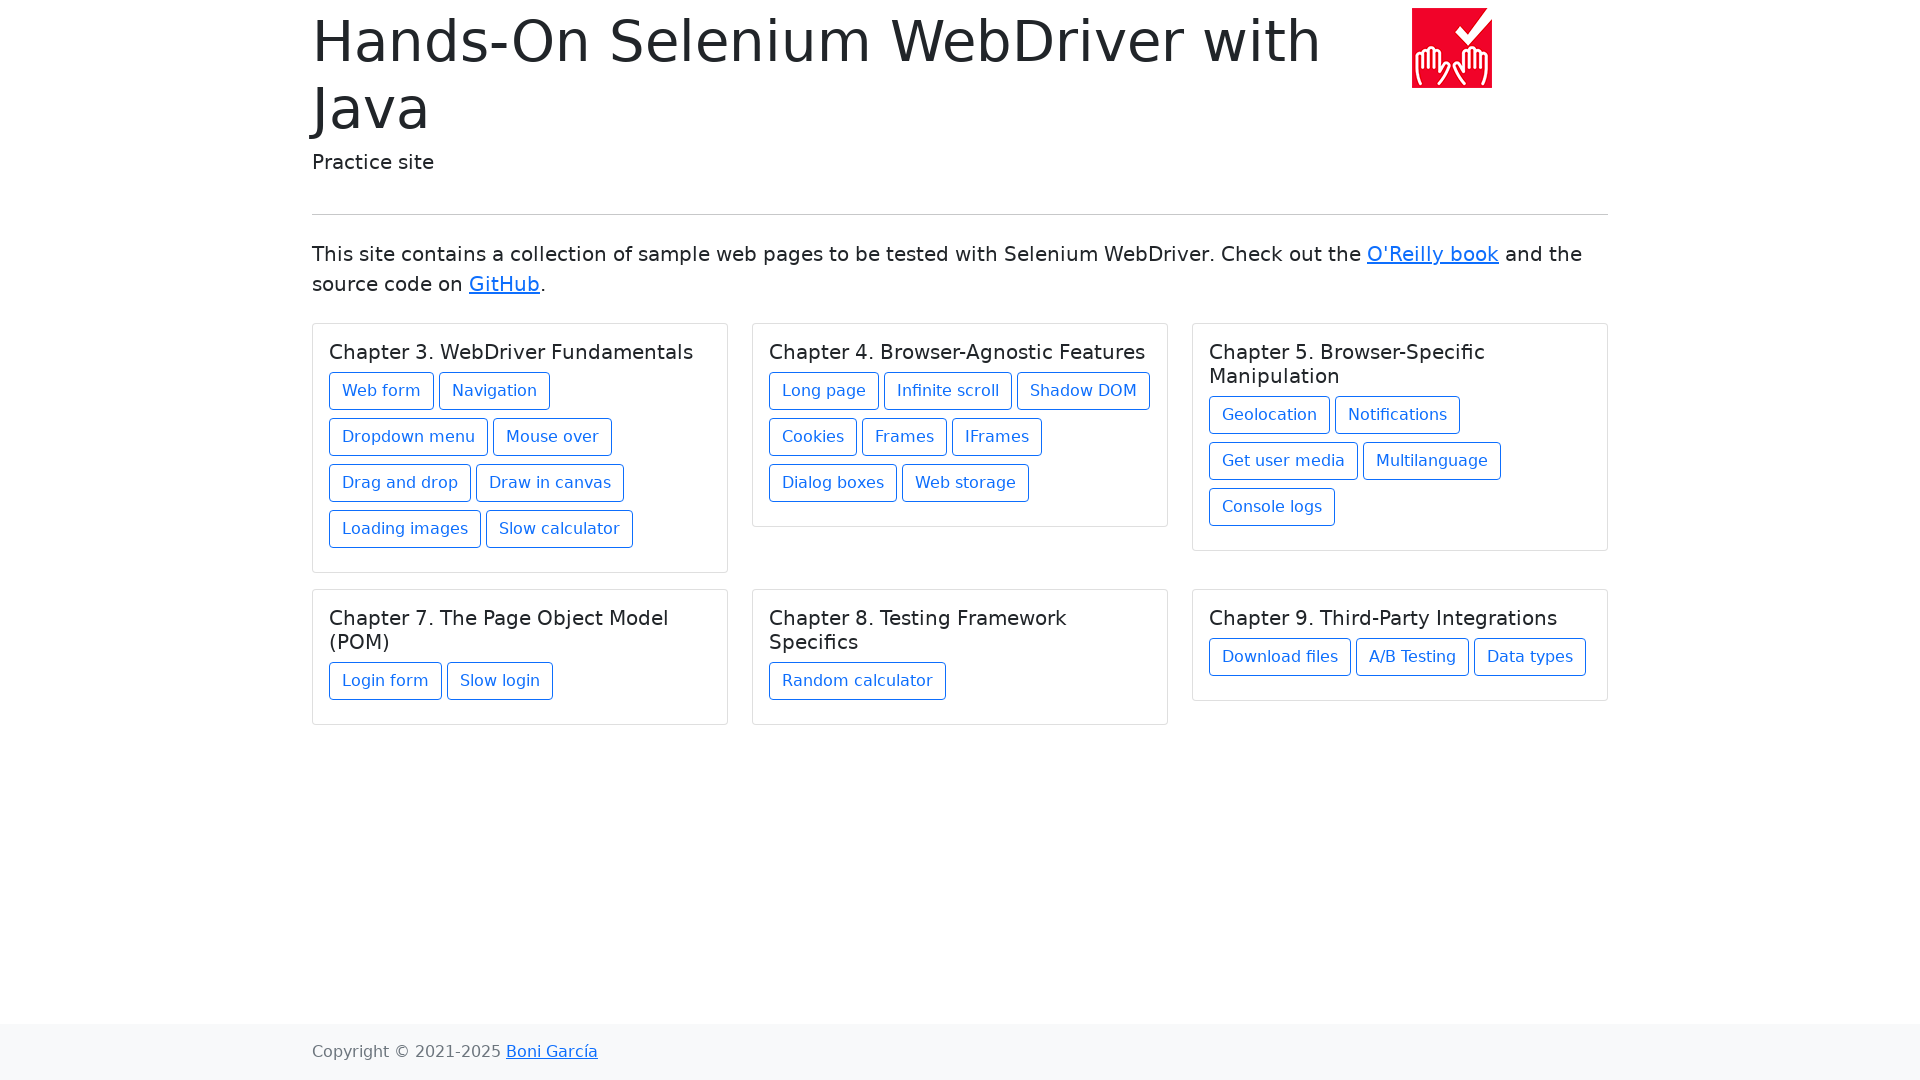